Tests element scoping by finding links within specific page sections (footer, first column) and opens each link in a new tab using keyboard shortcuts to verify navigation works.

Starting URL: https://www.rahulshettyacademy.com/AutomationPractice/

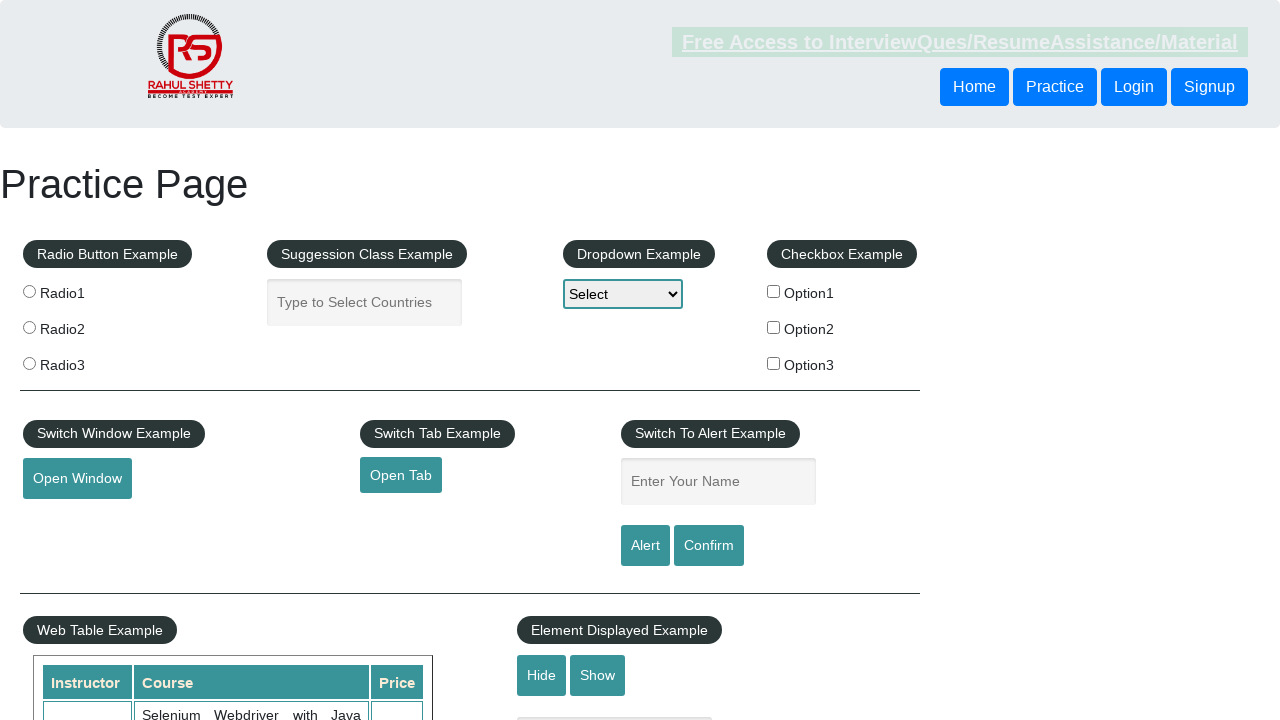

Waited for footer section (#gf-BIG) to load
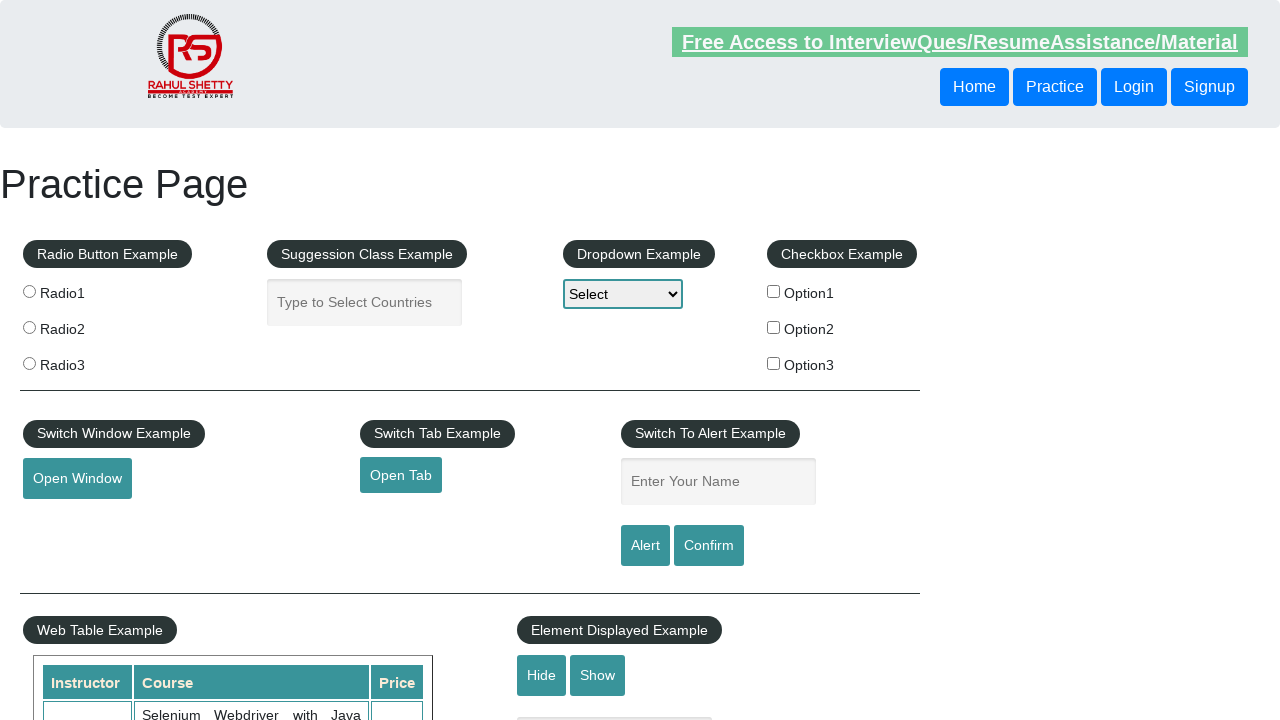

Scoped to footer section (#gf-BIG)
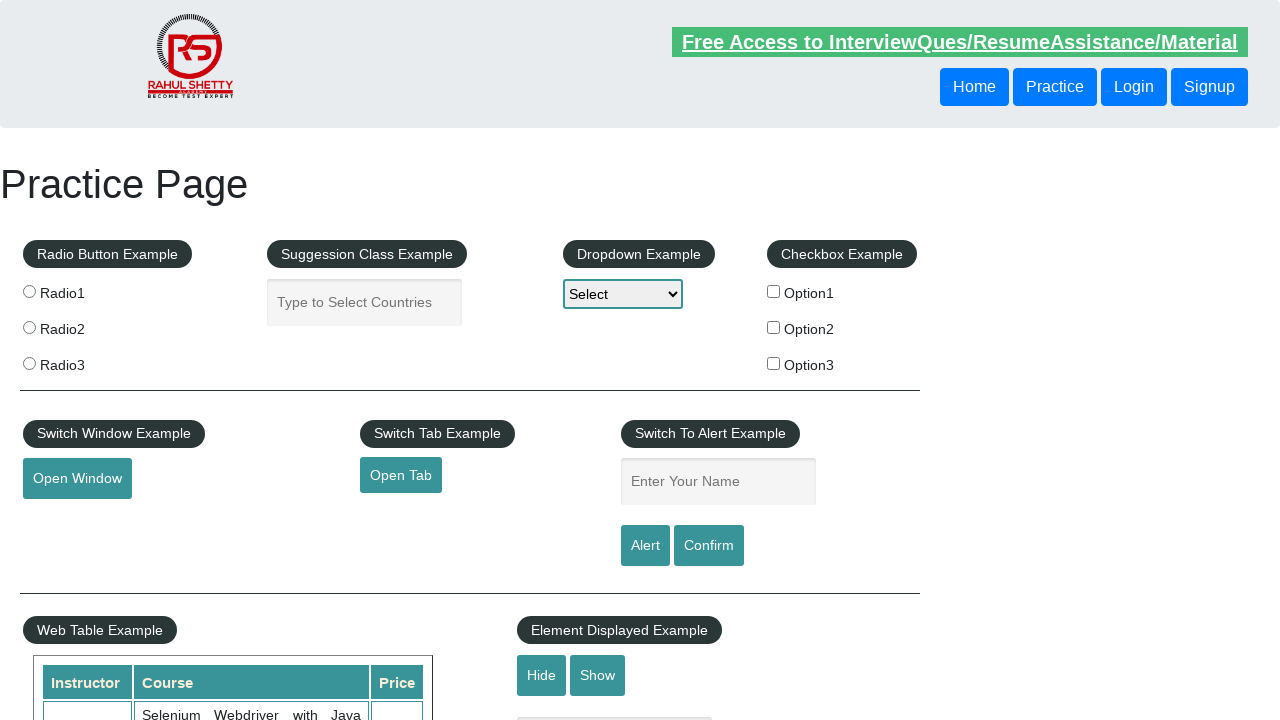

Scoped to first column within footer section
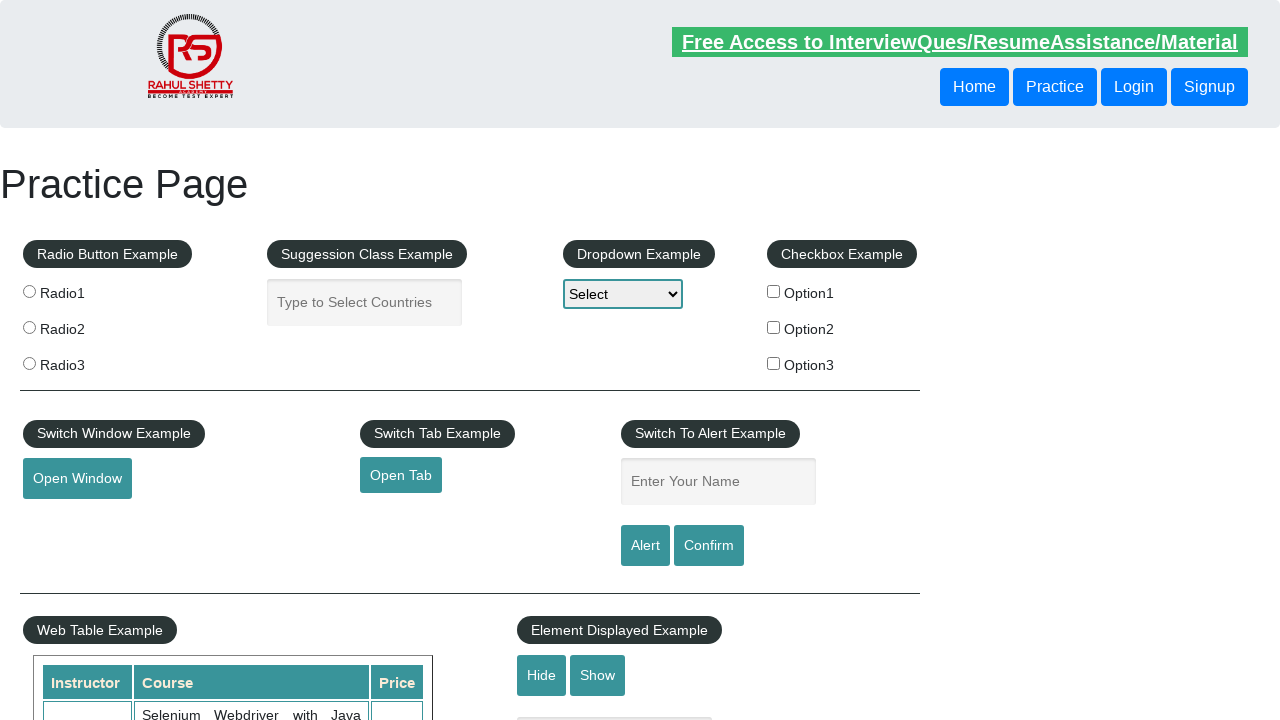

Located all links in the first column
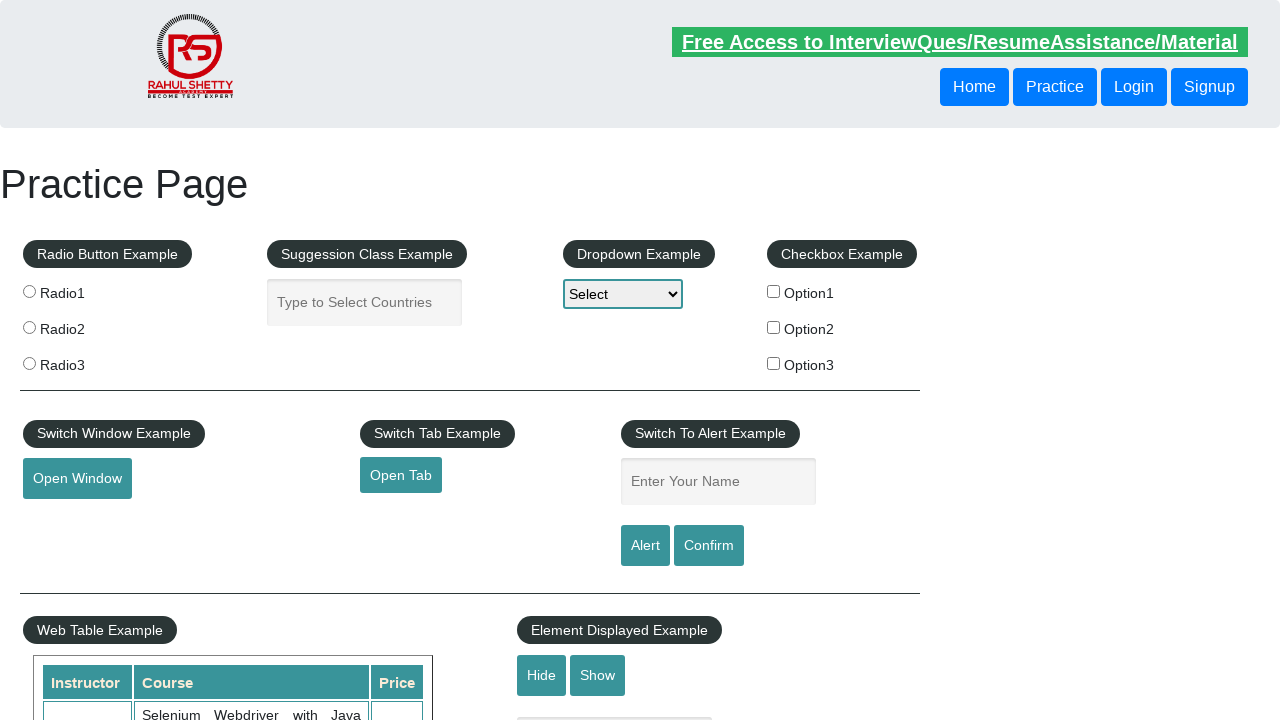

Found 5 links in the first column
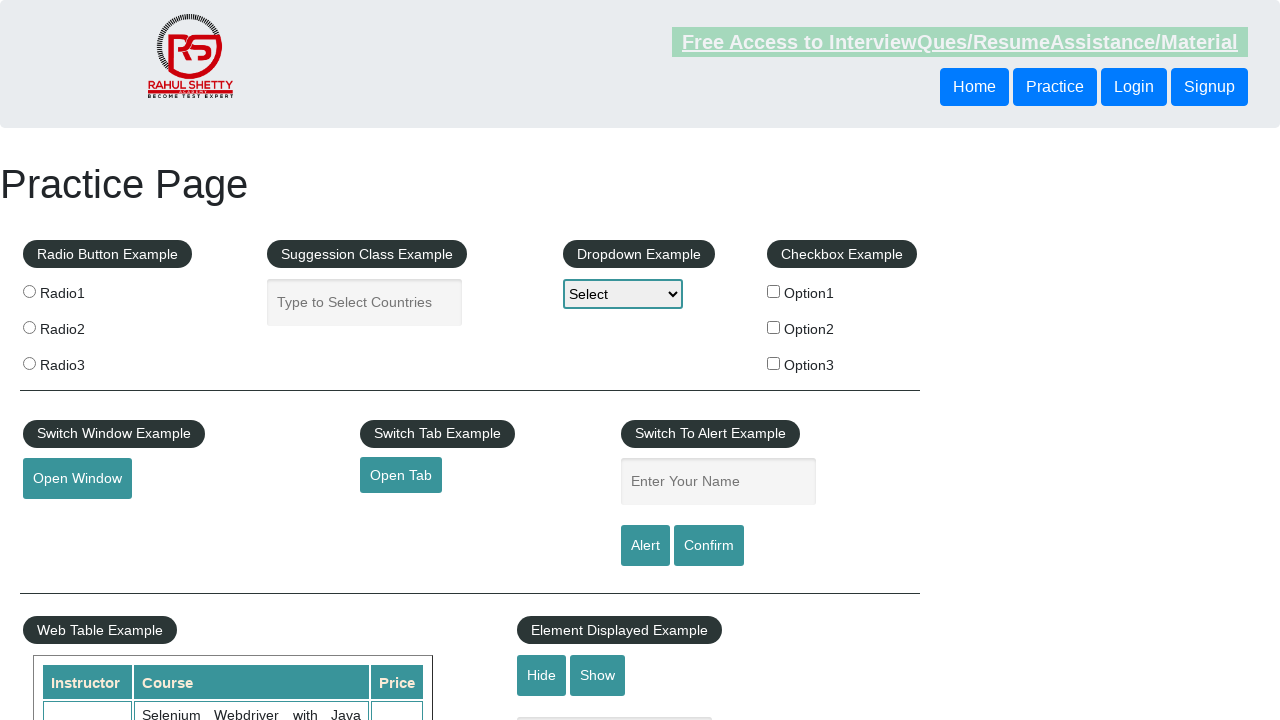

Opened link 1 in new tab using Ctrl+Click at (68, 520) on #gf-BIG >> xpath=//table//tbody/tr/td[1]/ul >> a >> nth=1
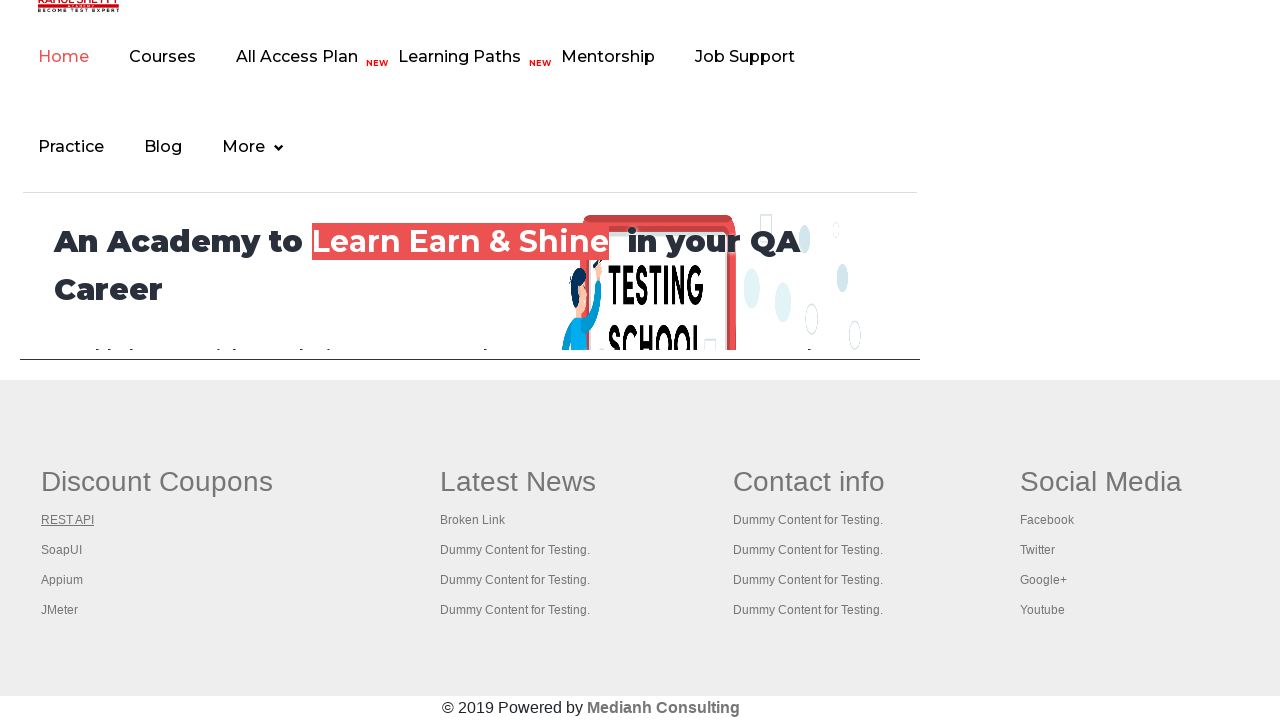

Waited 500ms for tab 1 to open
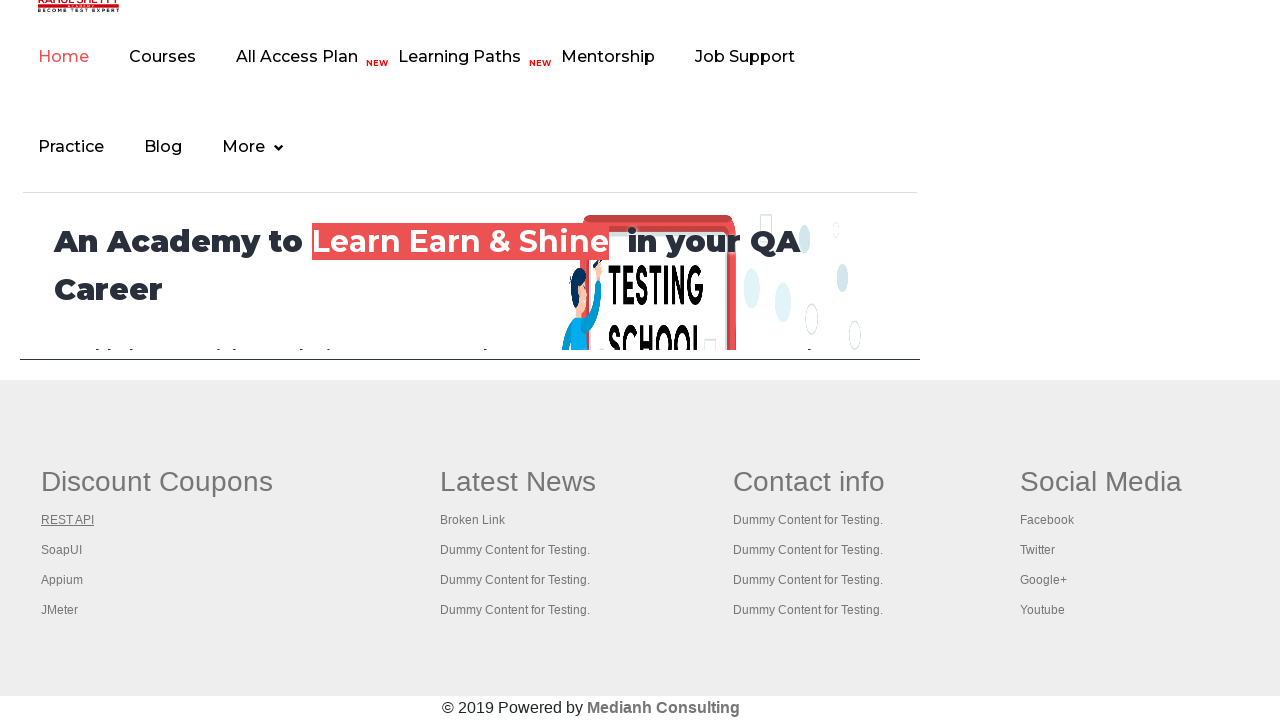

Opened link 2 in new tab using Ctrl+Click at (62, 550) on #gf-BIG >> xpath=//table//tbody/tr/td[1]/ul >> a >> nth=2
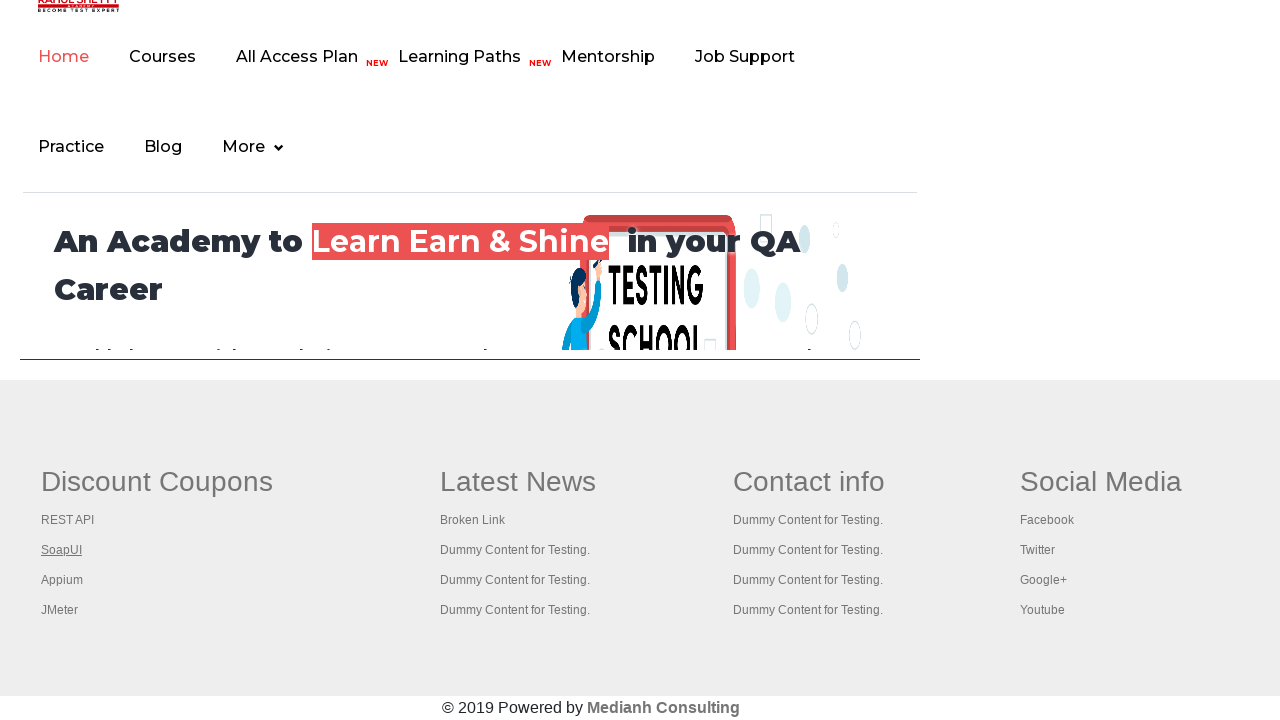

Waited 500ms for tab 2 to open
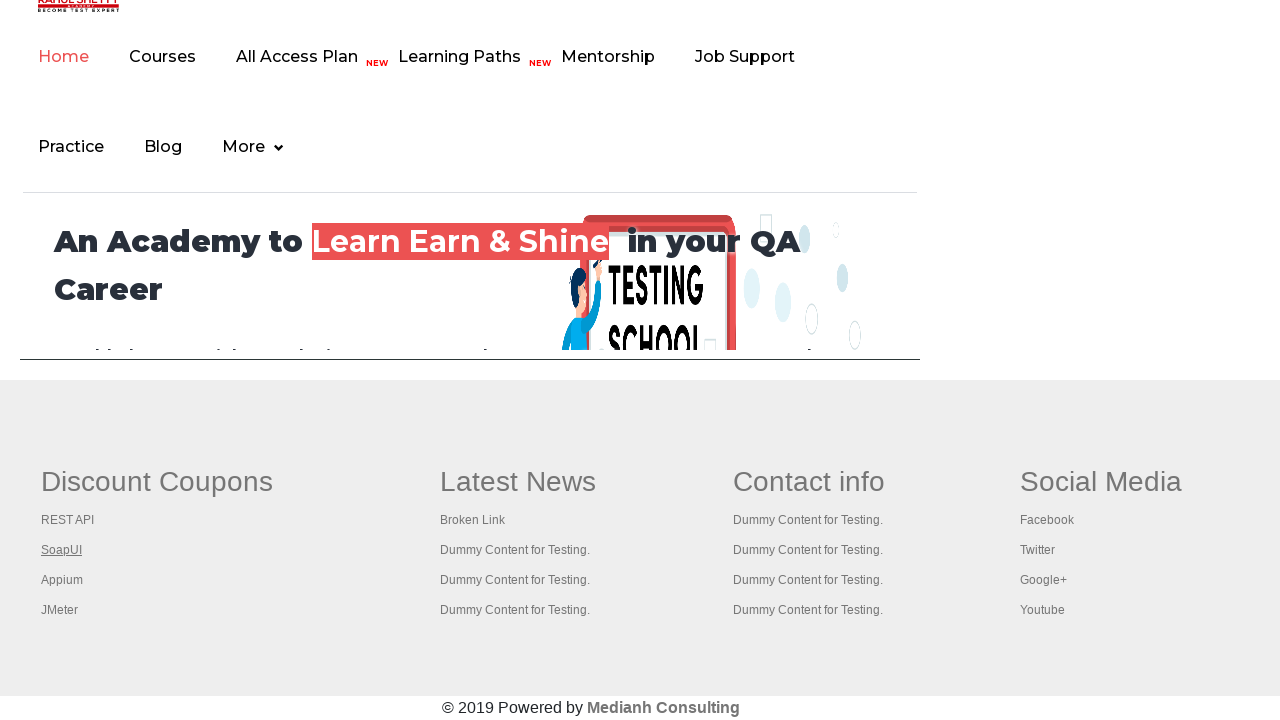

Opened link 3 in new tab using Ctrl+Click at (62, 580) on #gf-BIG >> xpath=//table//tbody/tr/td[1]/ul >> a >> nth=3
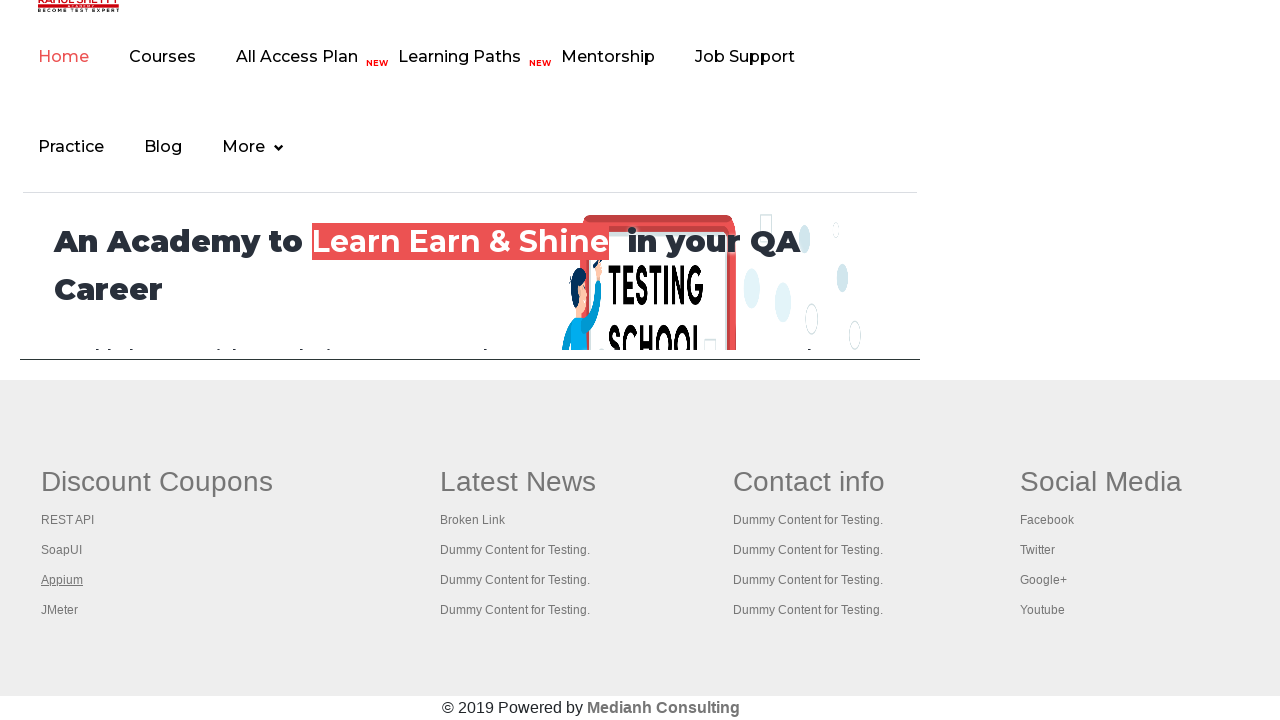

Waited 500ms for tab 3 to open
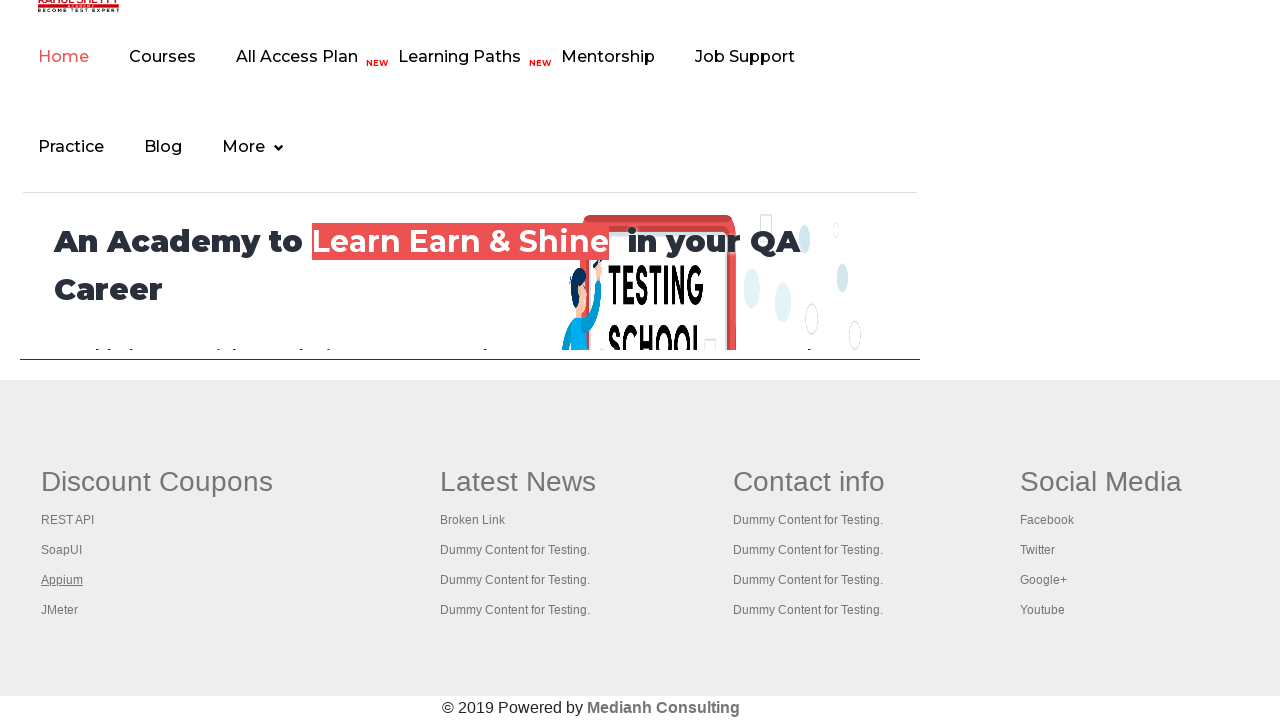

Opened link 4 in new tab using Ctrl+Click at (60, 610) on #gf-BIG >> xpath=//table//tbody/tr/td[1]/ul >> a >> nth=4
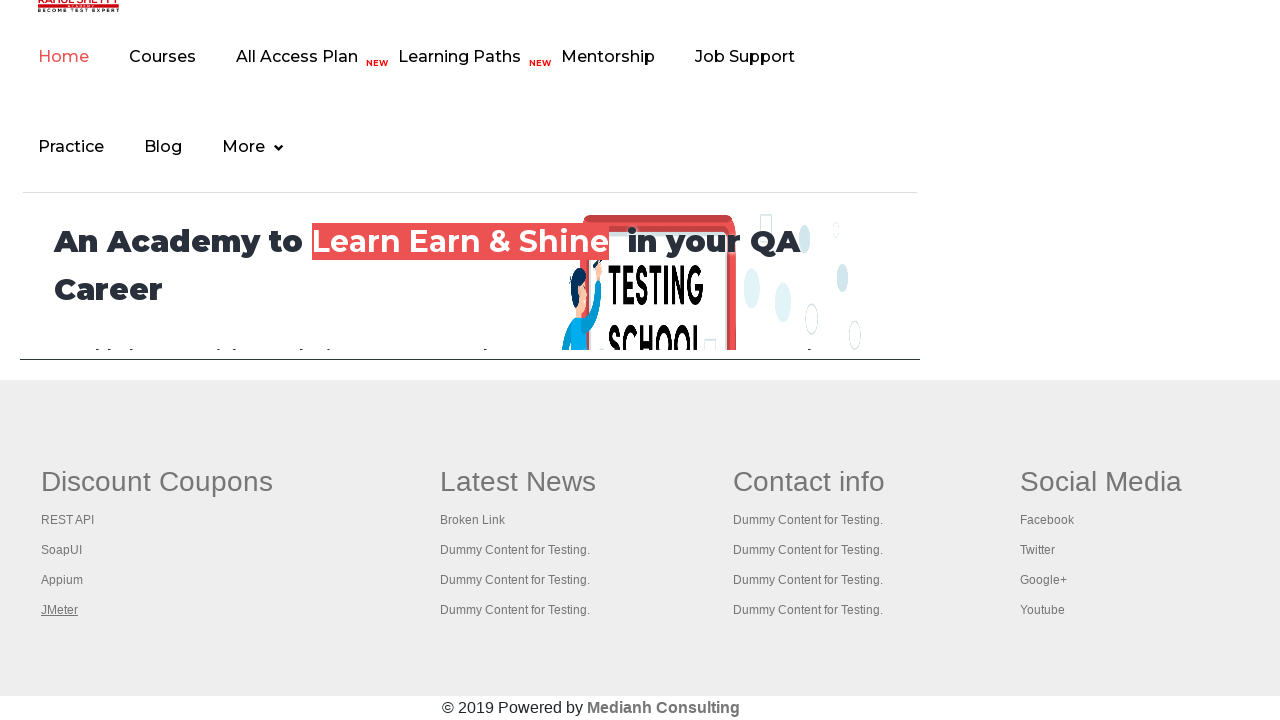

Waited 500ms for tab 4 to open
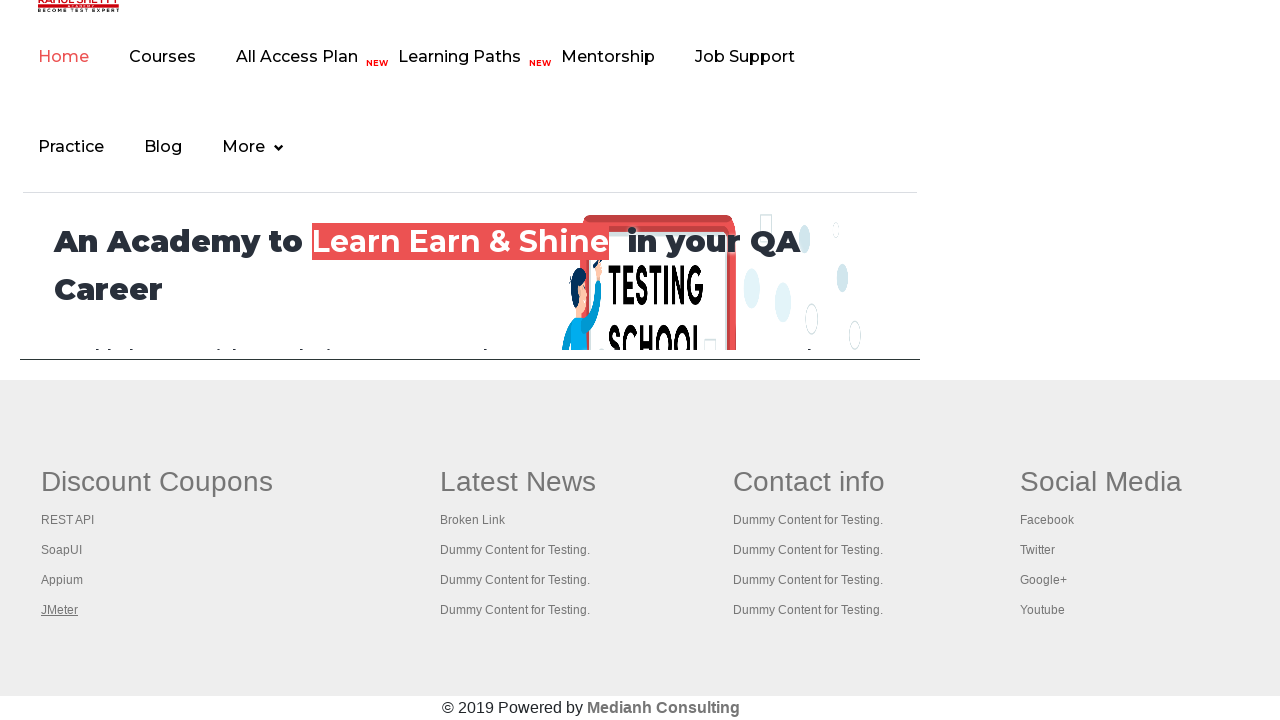

Waited for all network activity to complete (networkidle)
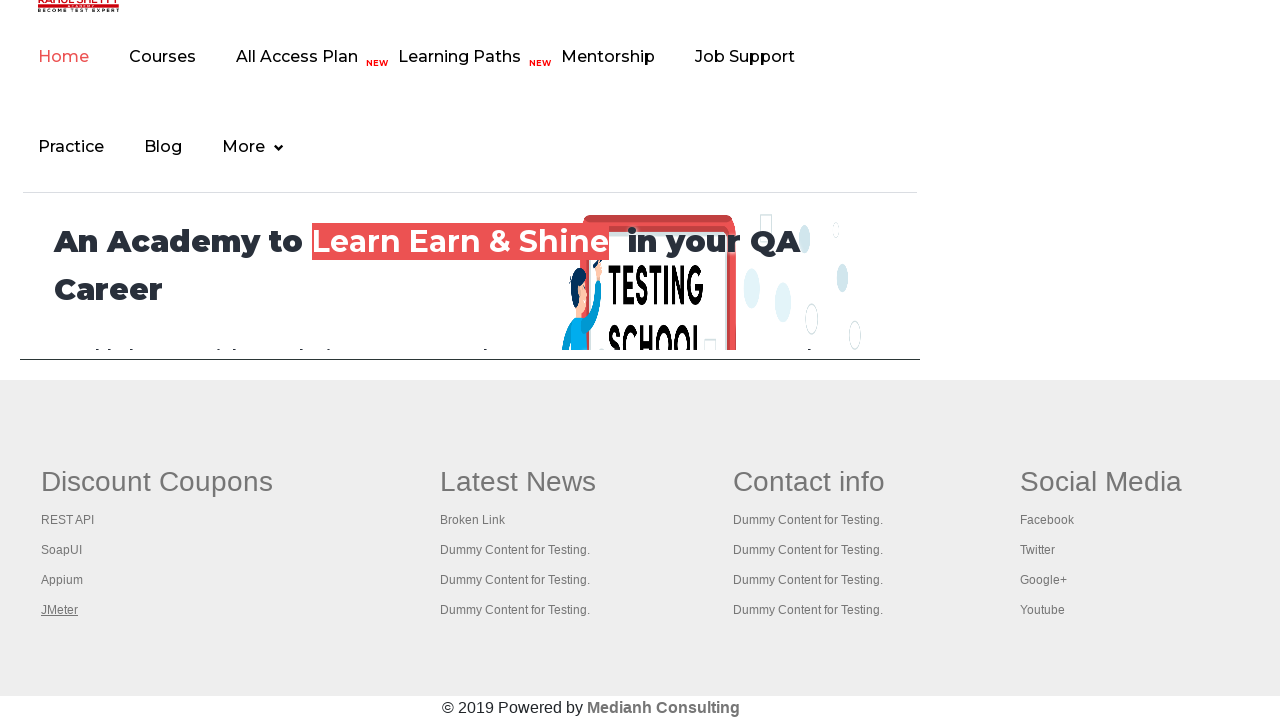

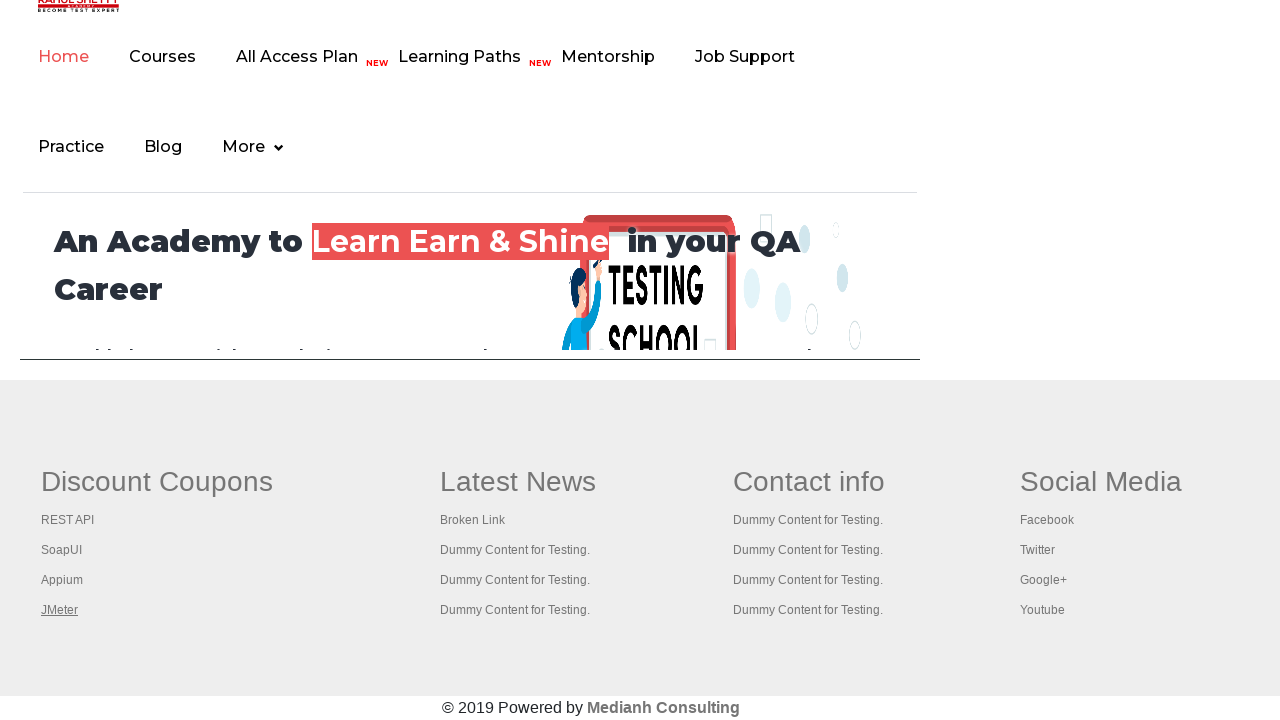